Tests text input in an iframe by clearing existing text and typing new text with shift key modifier

Starting URL: https://the-internet.herokuapp.com/iframe

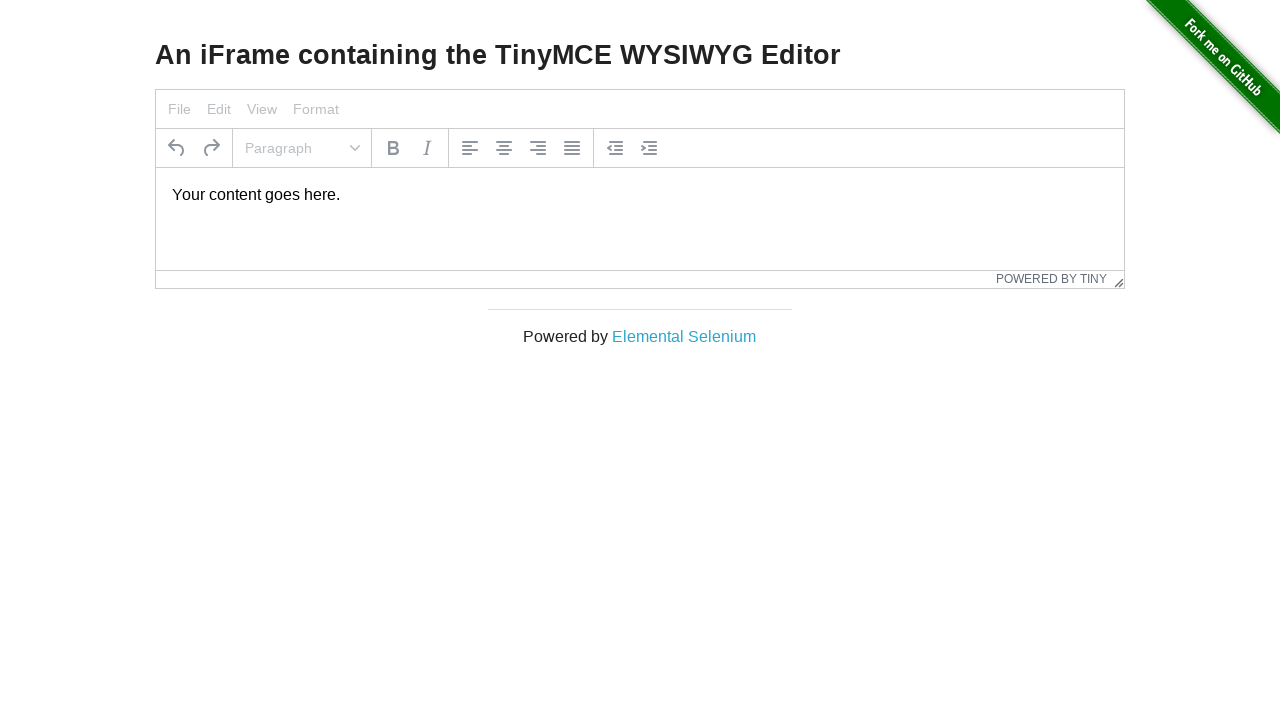

Located iframe with id 'mce_0_ifr'
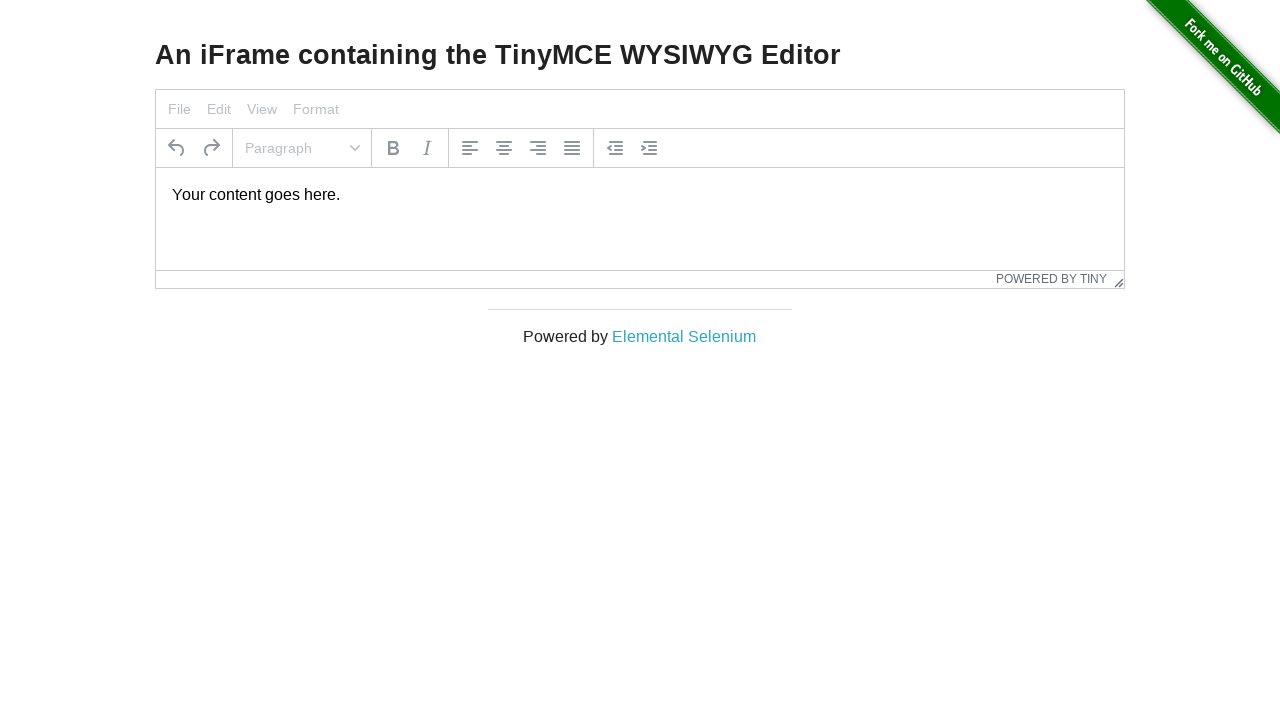

Located text area element with id 'tinymce' inside iframe
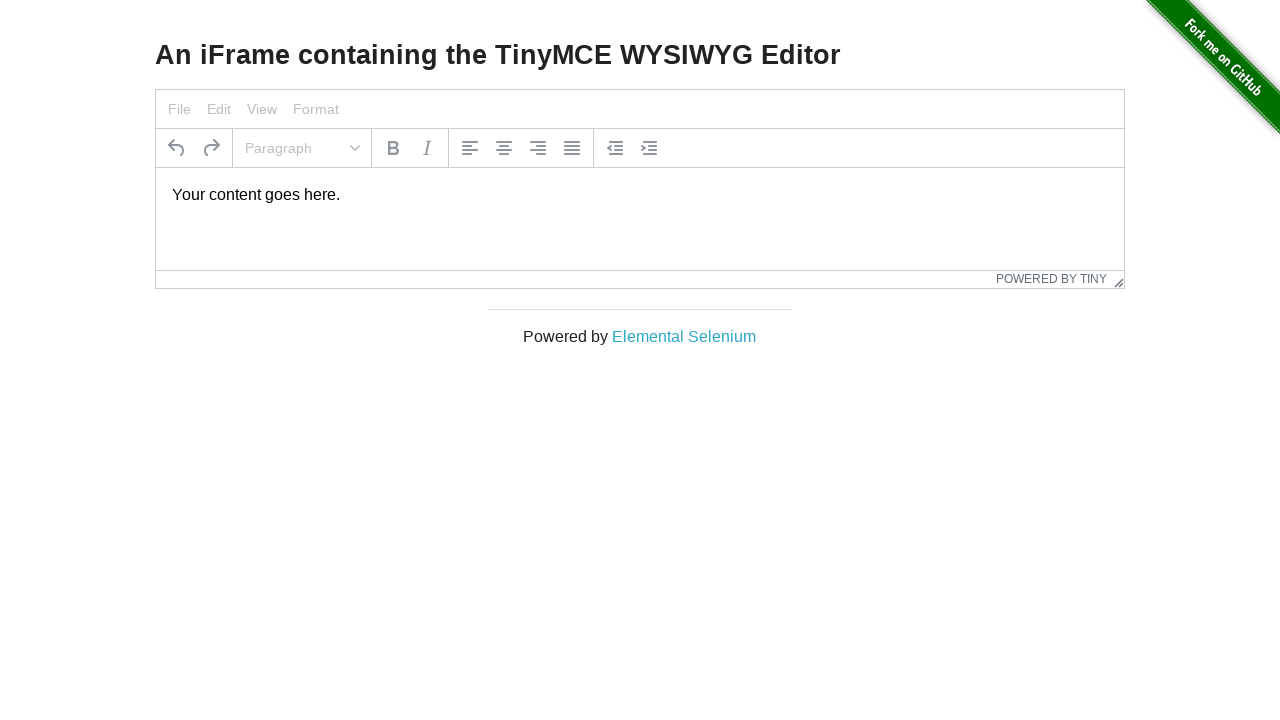

Clicked on the text area in the iframe at (640, 195) on #mce_0_ifr >> internal:control=enter-frame >> body#tinymce
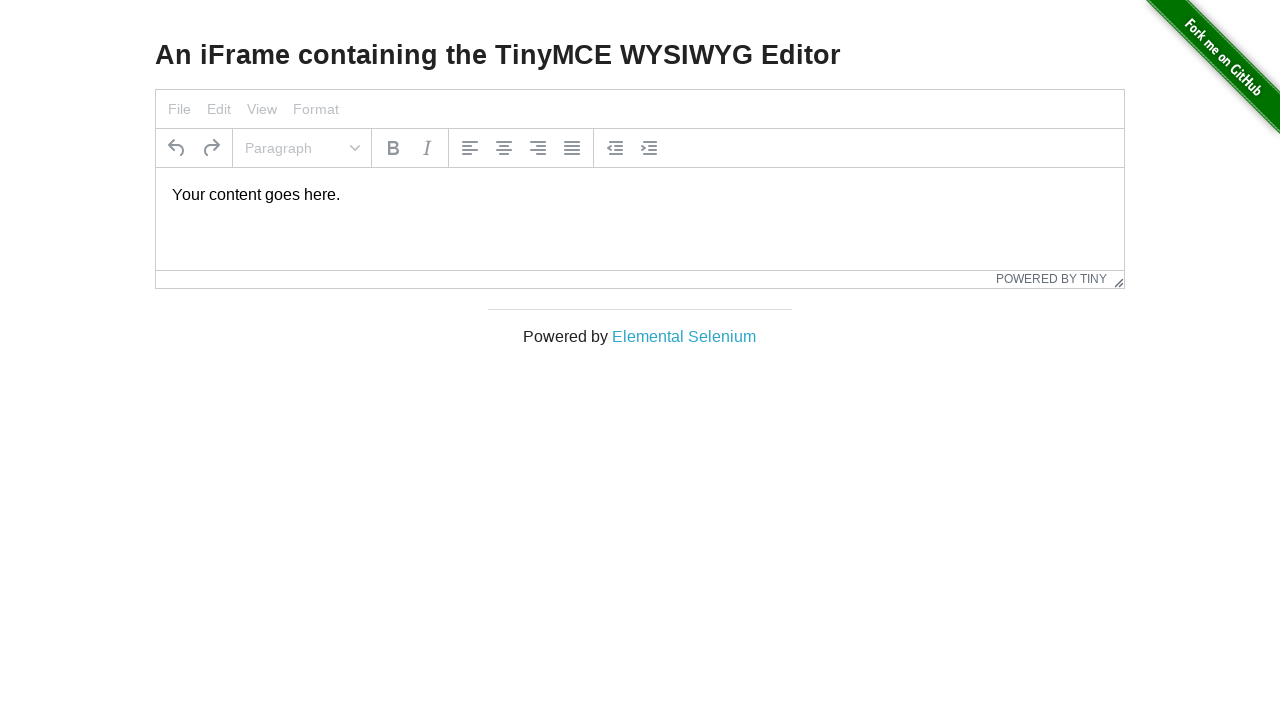

Selected all text in the text area using Ctrl+A
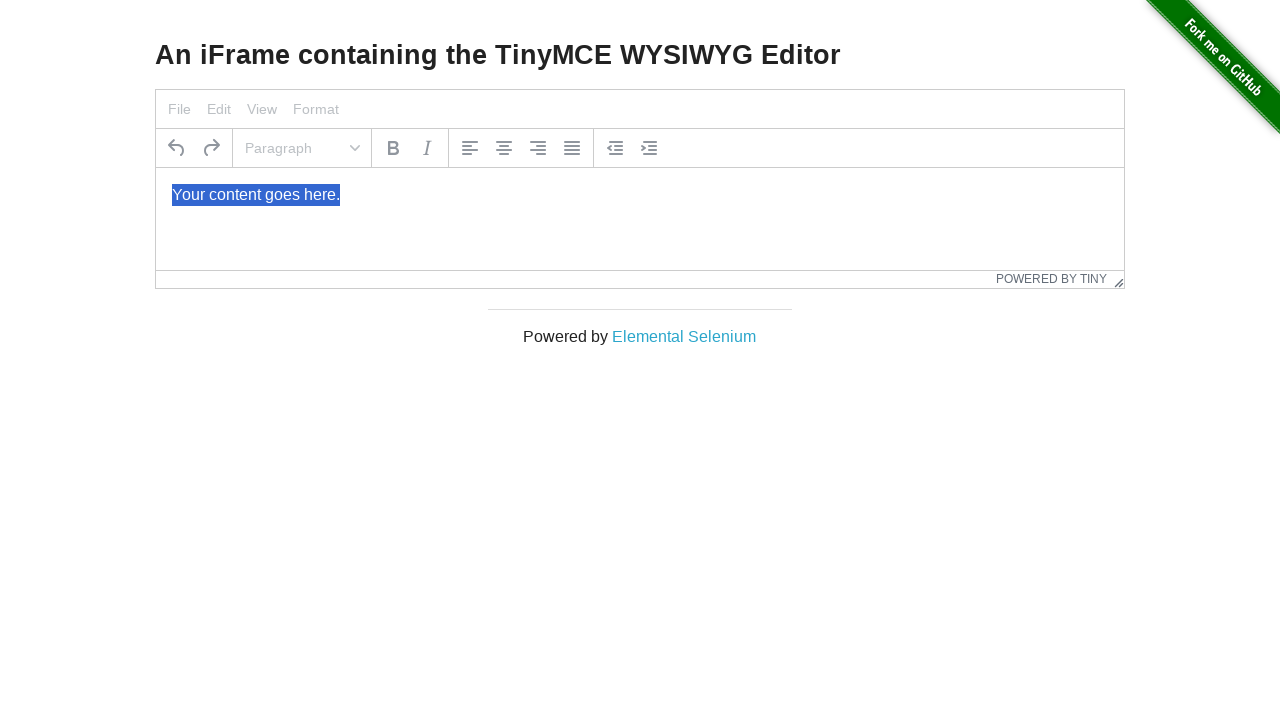

Deleted all selected text from the text area
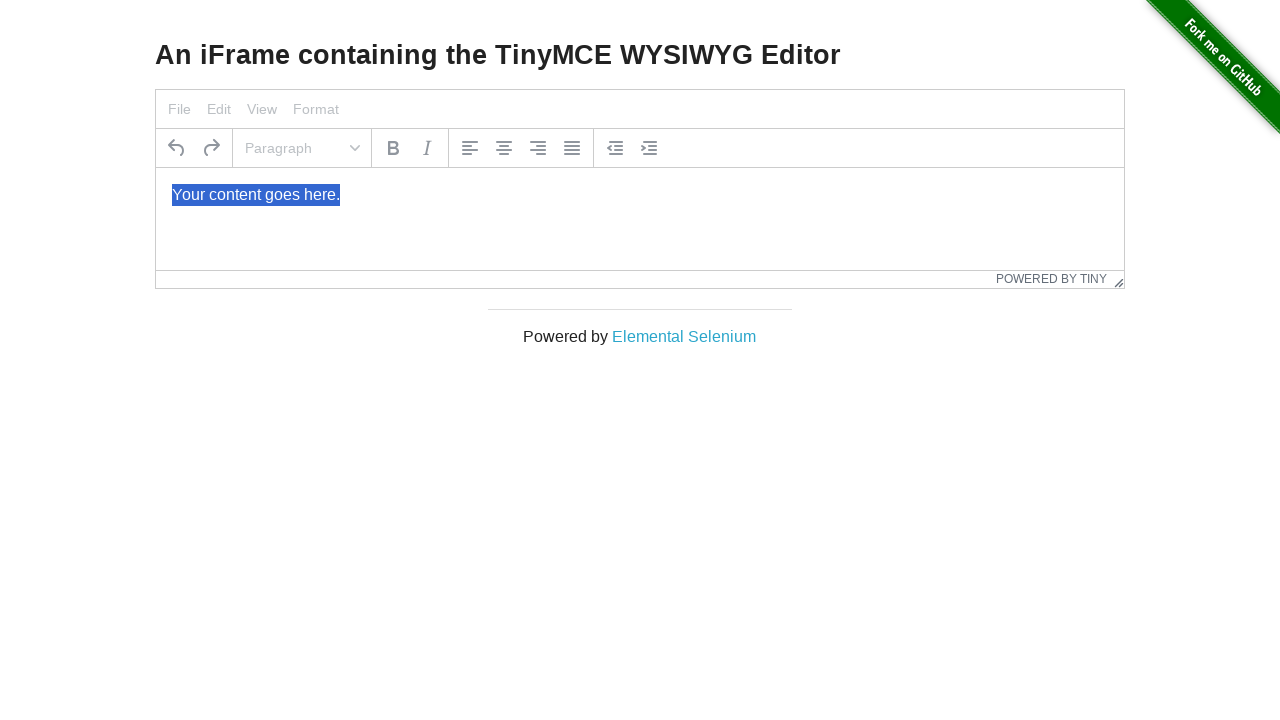

Pressed and held Shift key
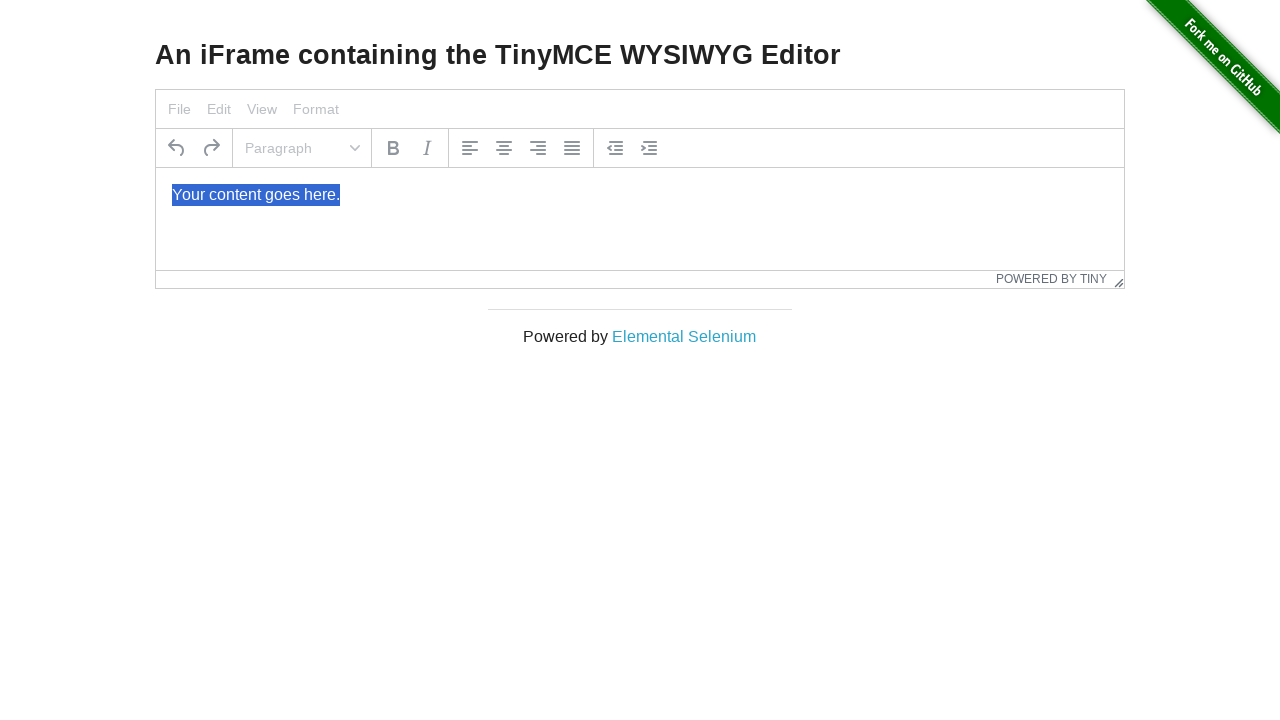

Typed 'HELLO FROM THE TEXT AREA IN THE IFRAME' into the text area with Shift key held on #mce_0_ifr >> internal:control=enter-frame >> body#tinymce
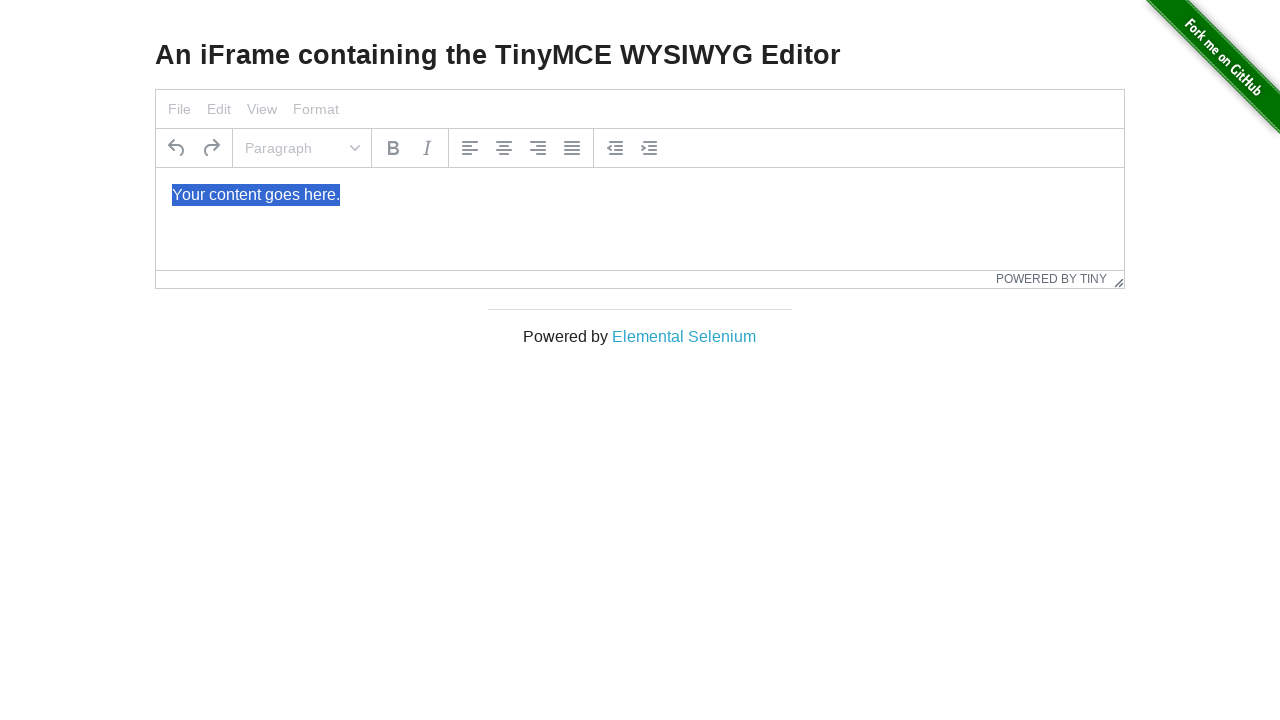

Released Shift key
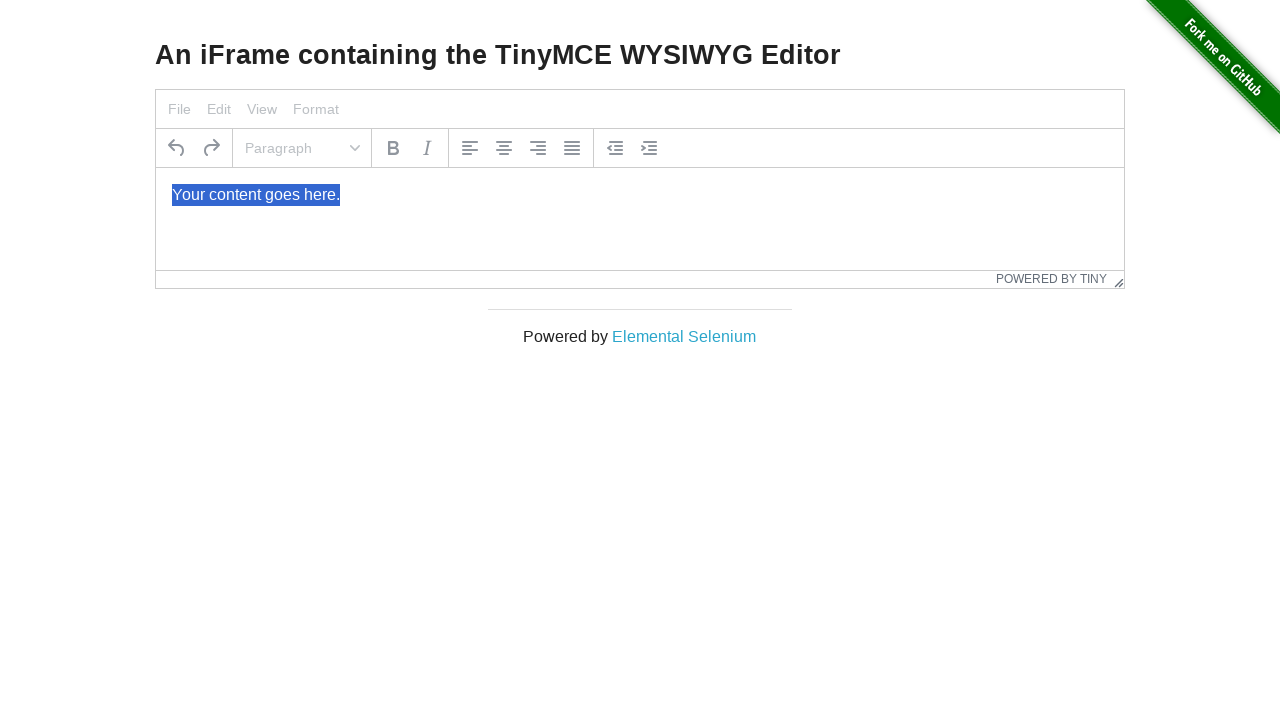

Retrieved heading text from element outside iframe: 'An iFrame containing the TinyMCE WYSIWYG Editor'
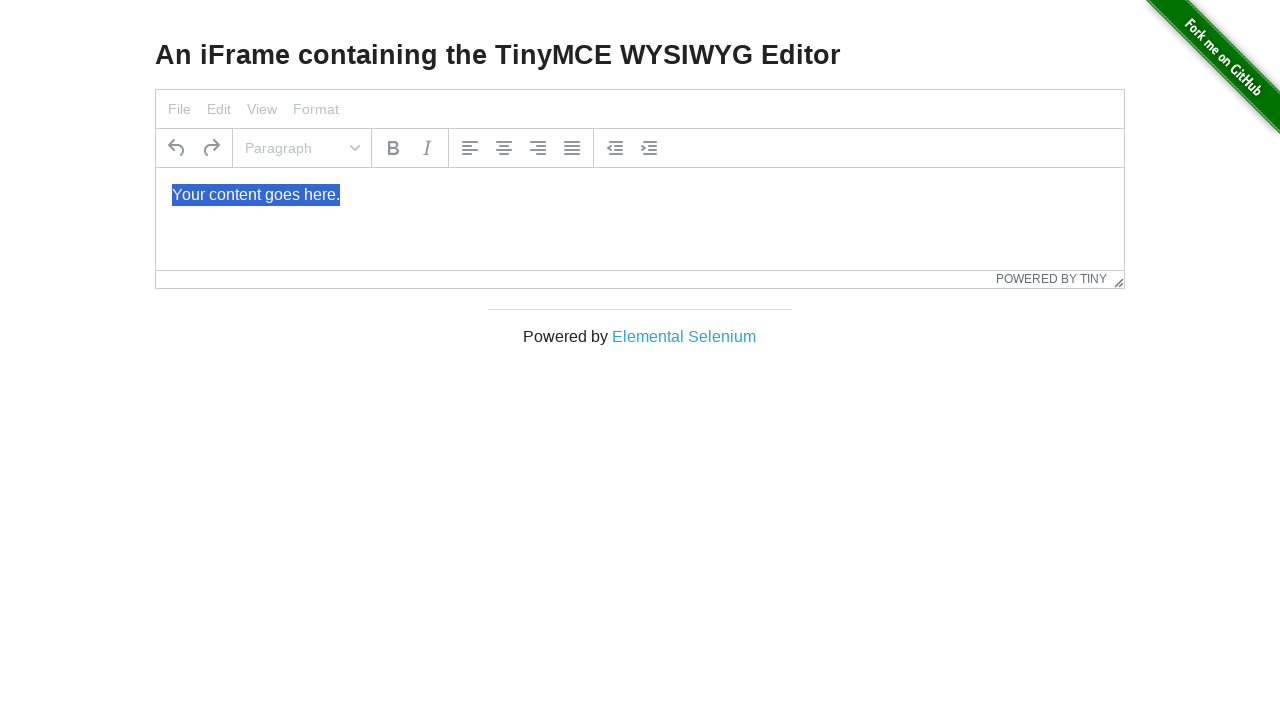

Printed heading text to console: 'An iFrame containing the TinyMCE WYSIWYG Editor'
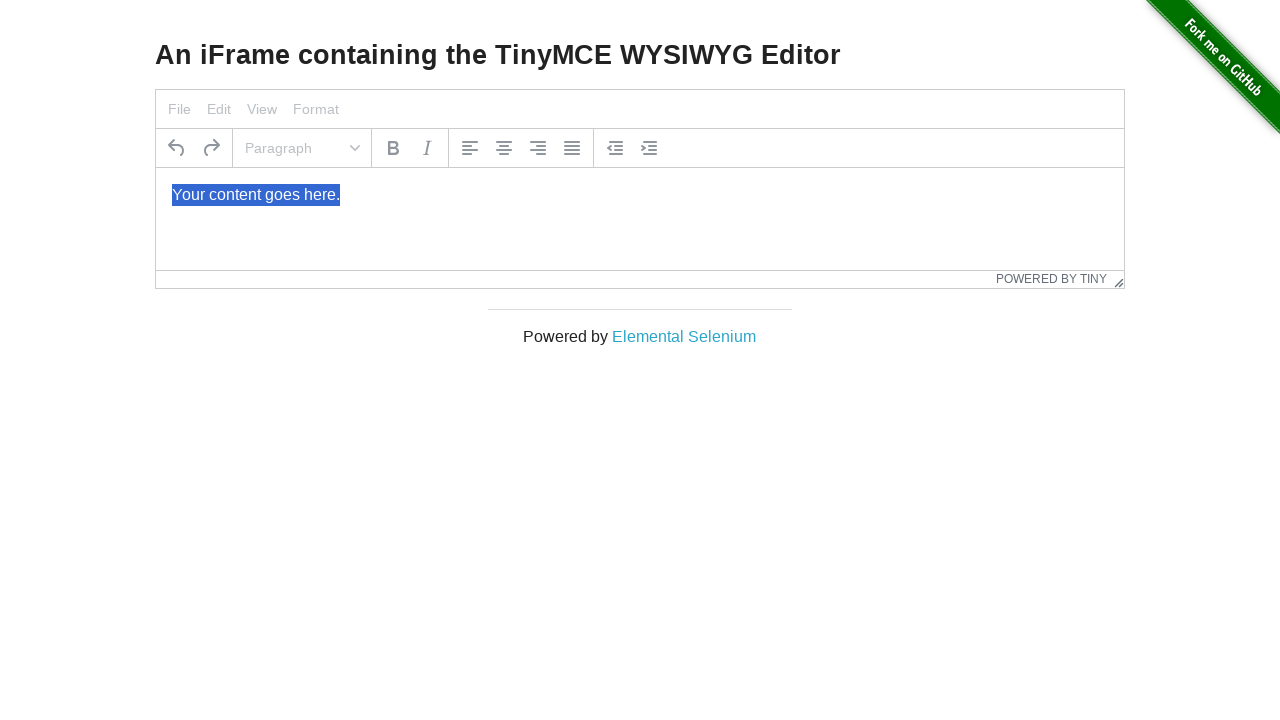

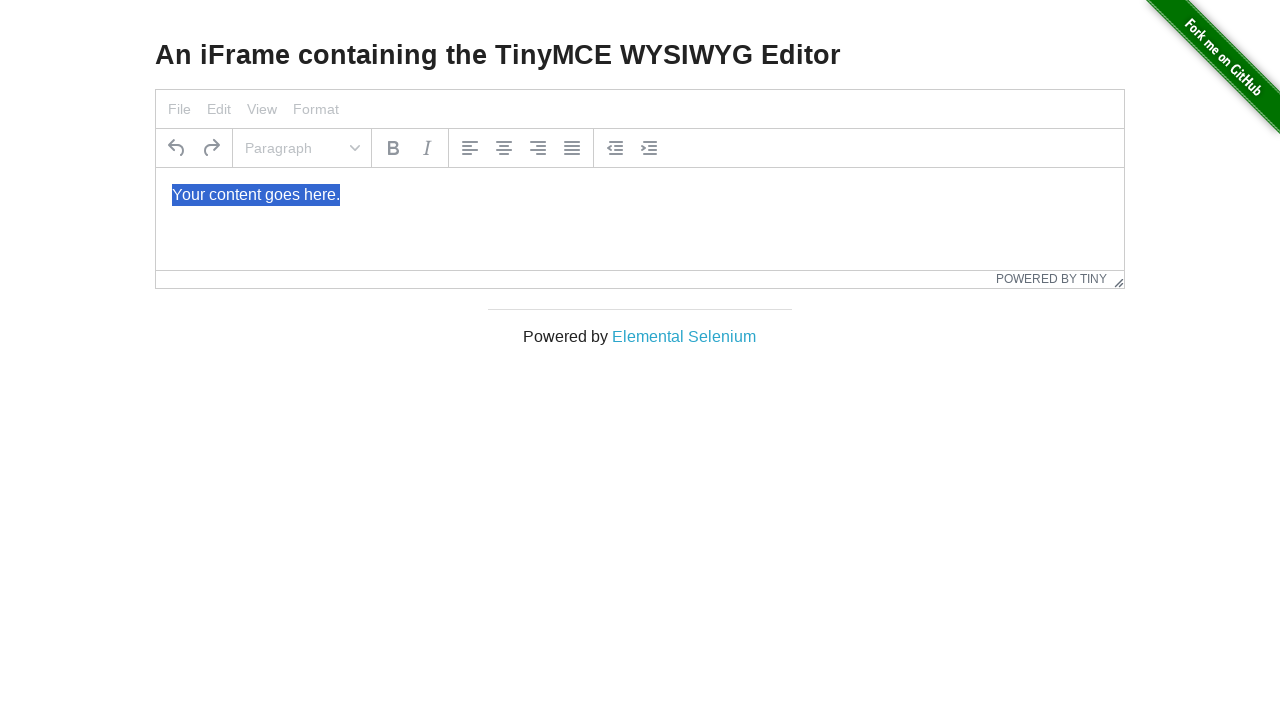